Navigates to W3Schools HTML tables page and verifies the presence of a dynamic table by checking for table rows and columns in the customers table.

Starting URL: https://www.w3schools.com/html/html_tables.asp

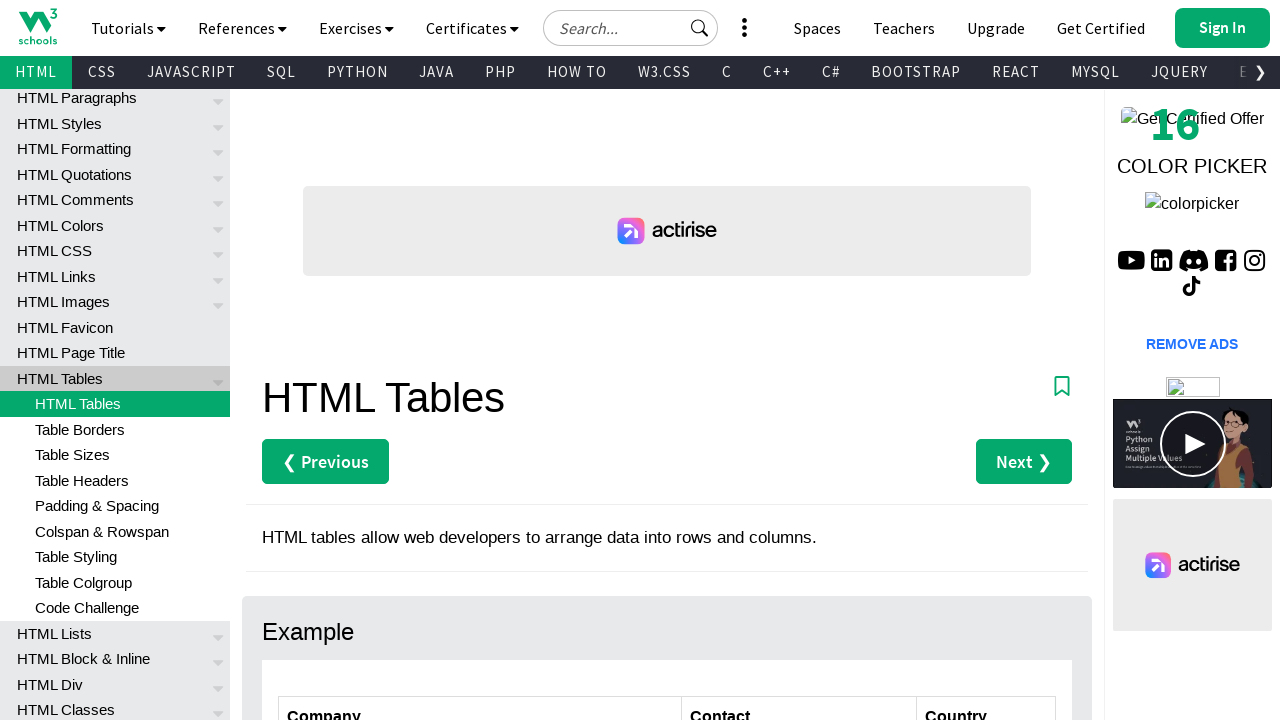

Waited for customers table to be visible
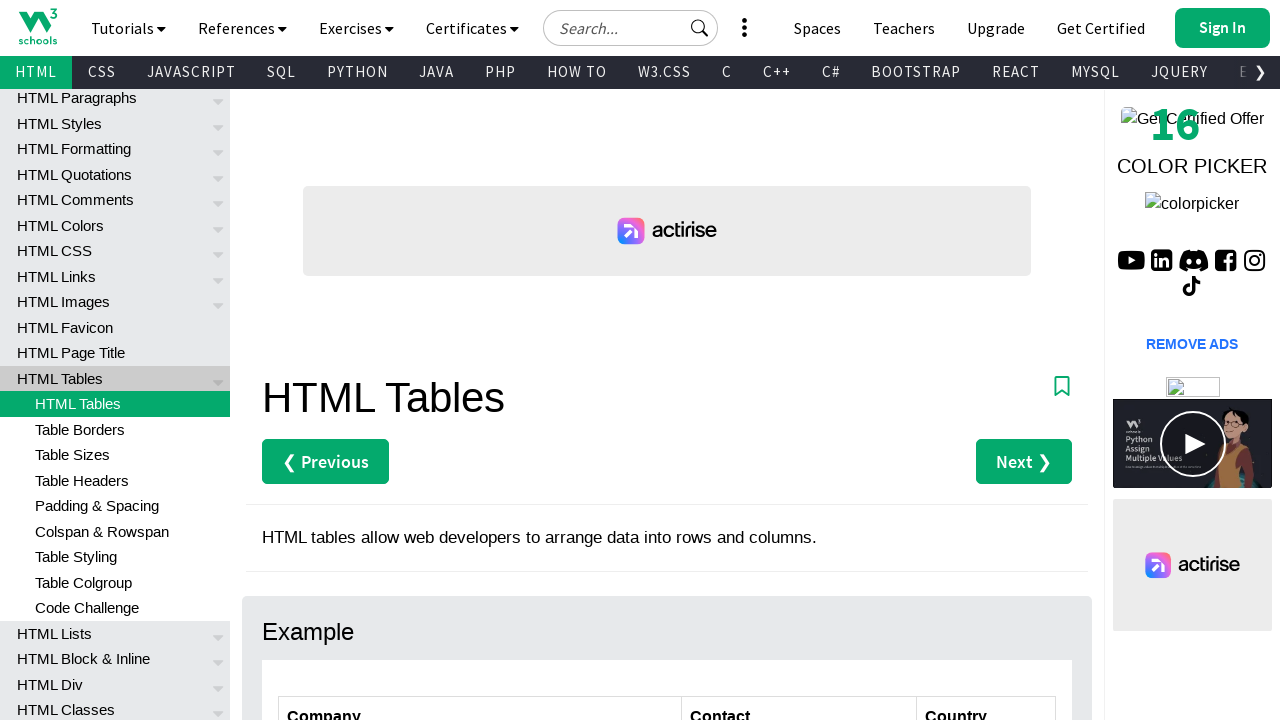

Retrieved all table rows from customers table
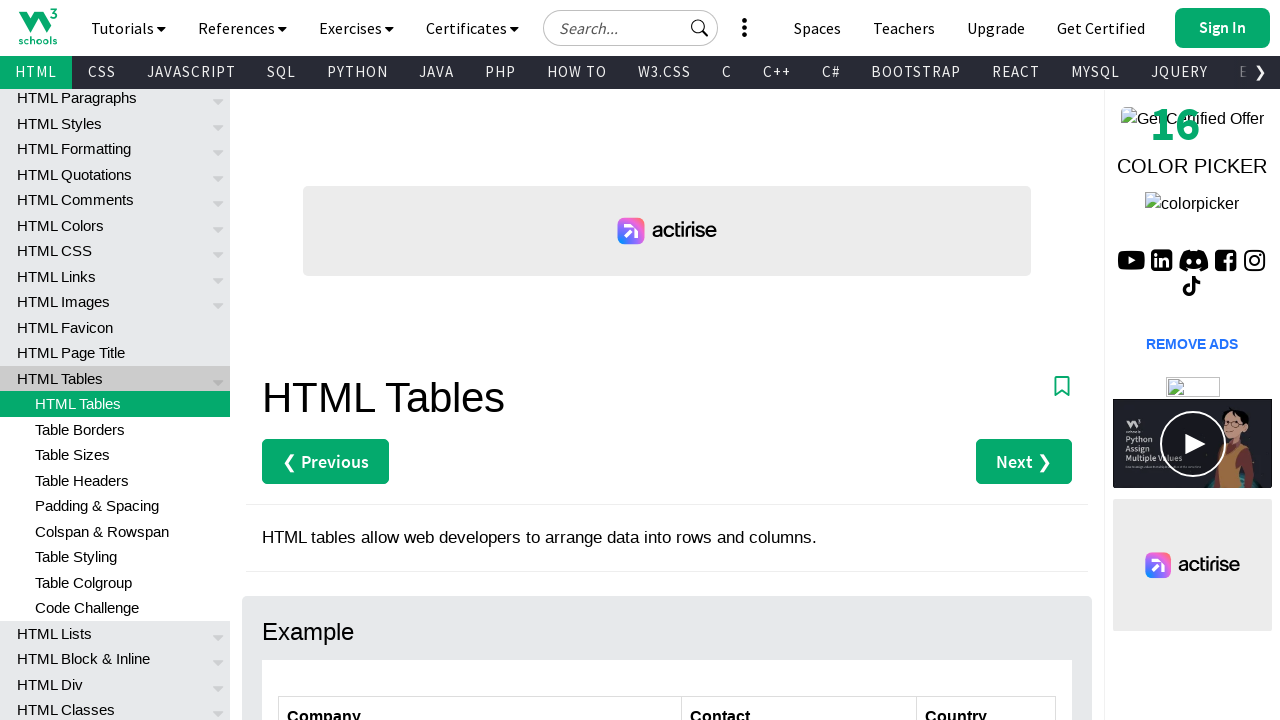

Verified that customers table contains rows
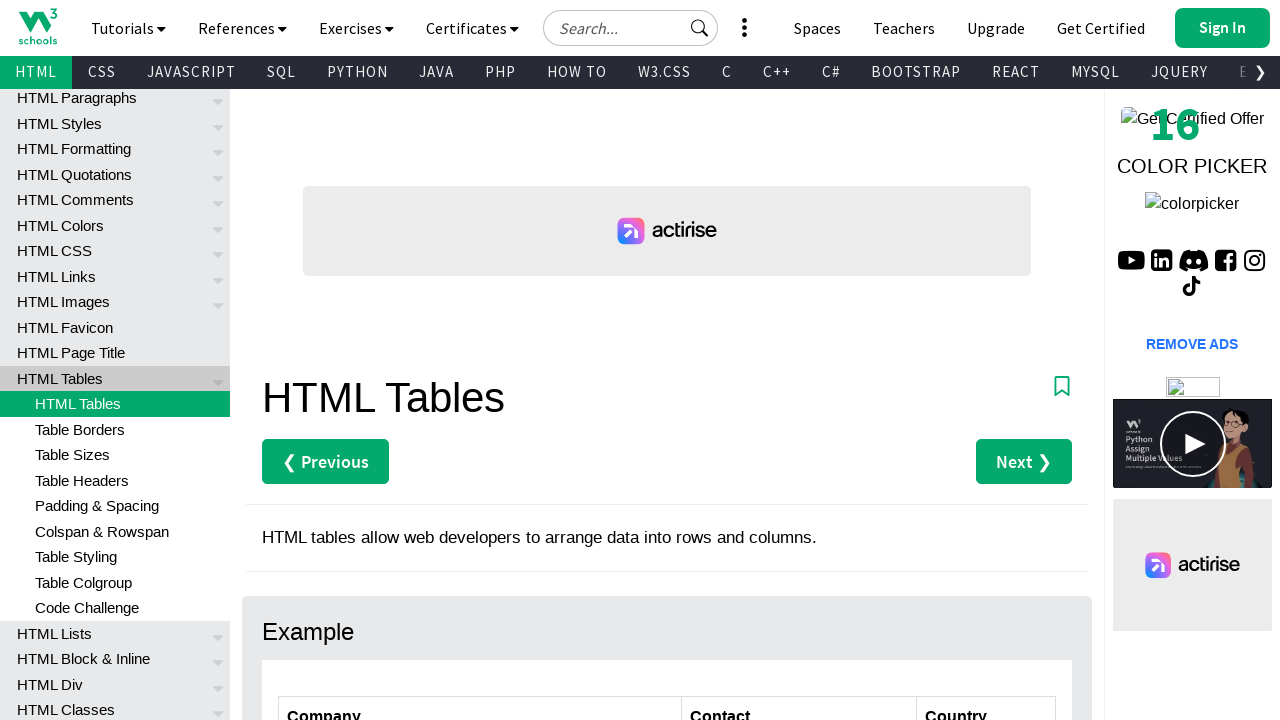

Retrieved all columns from the second row (data row) of customers table
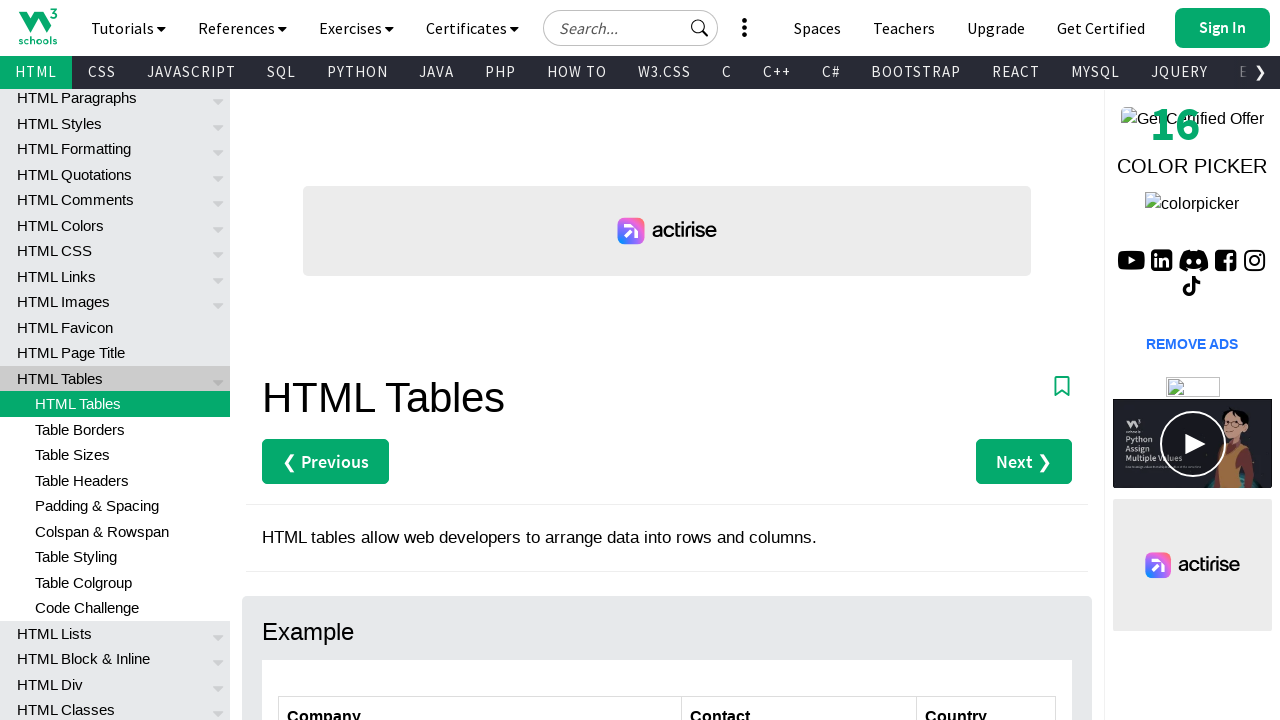

Verified that customers table contains columns
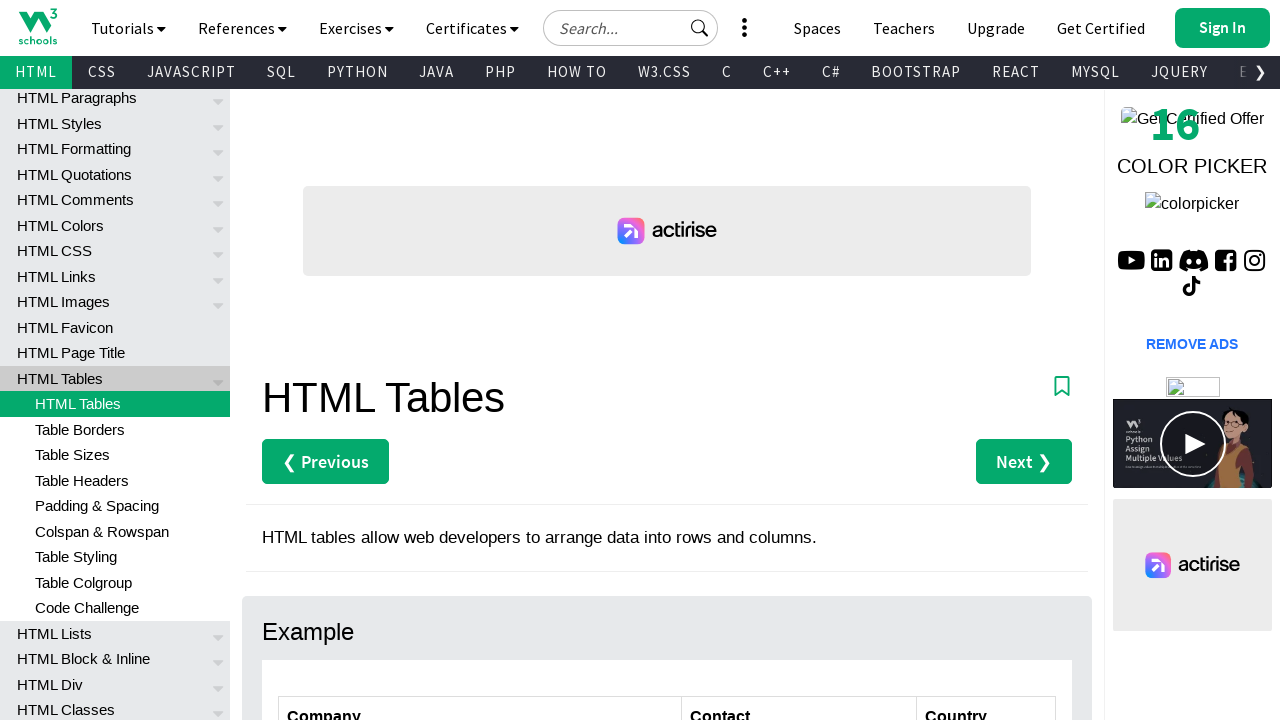

Clicked on the first cell in the second row of customers table at (480, 360) on xpath=//table[@id='customers']//tr[2]/td[1]
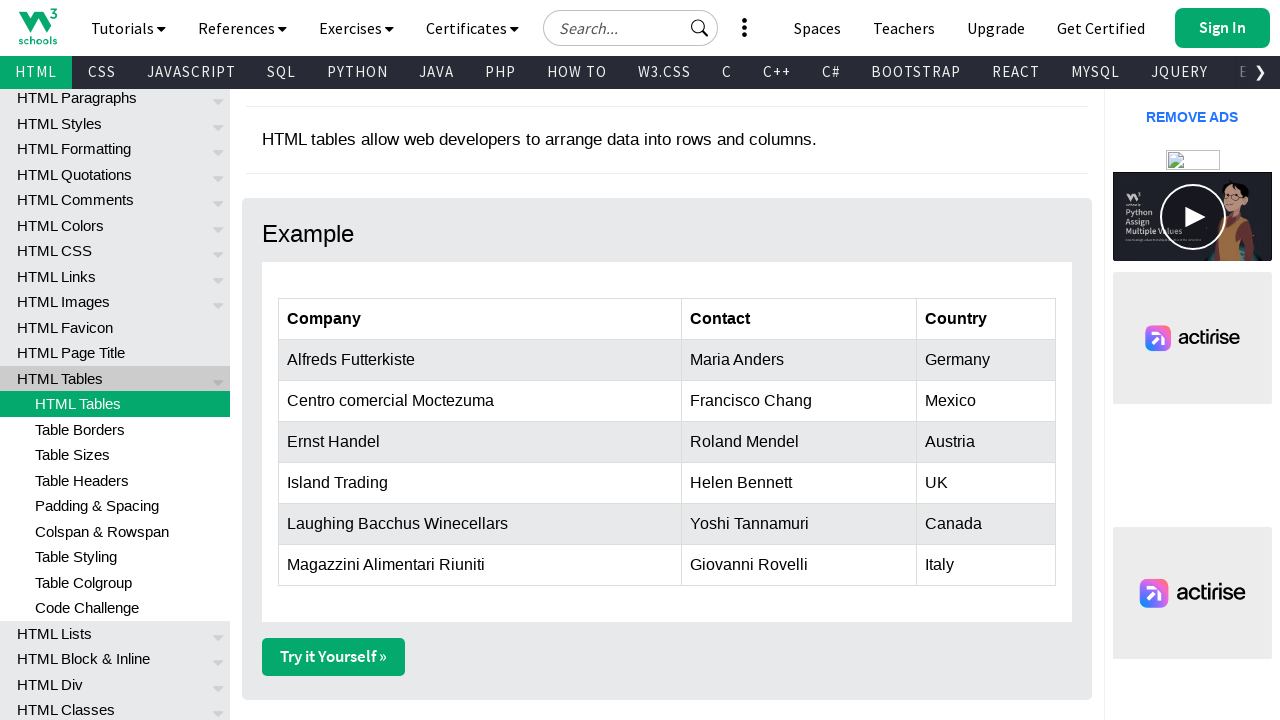

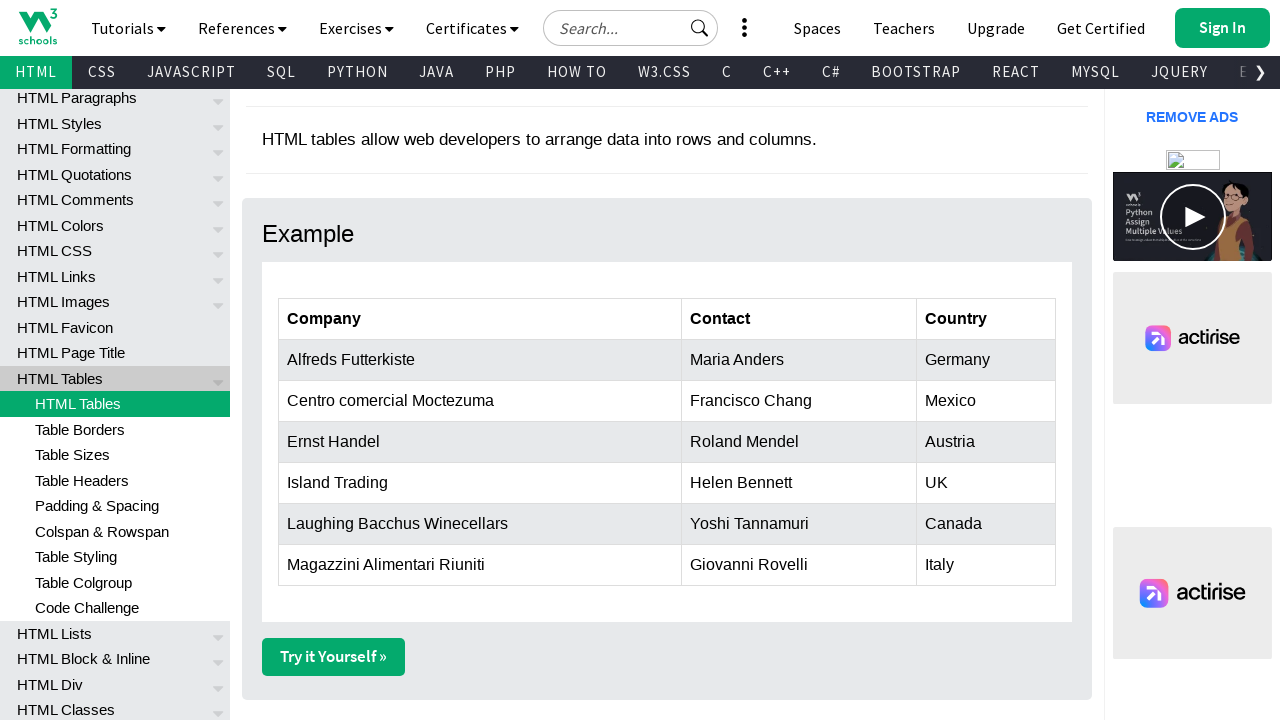